Tests JavaScript confirm dialog by both accepting and dismissing the confirmation

Starting URL: https://automationfc.github.io/basic-form/index.html

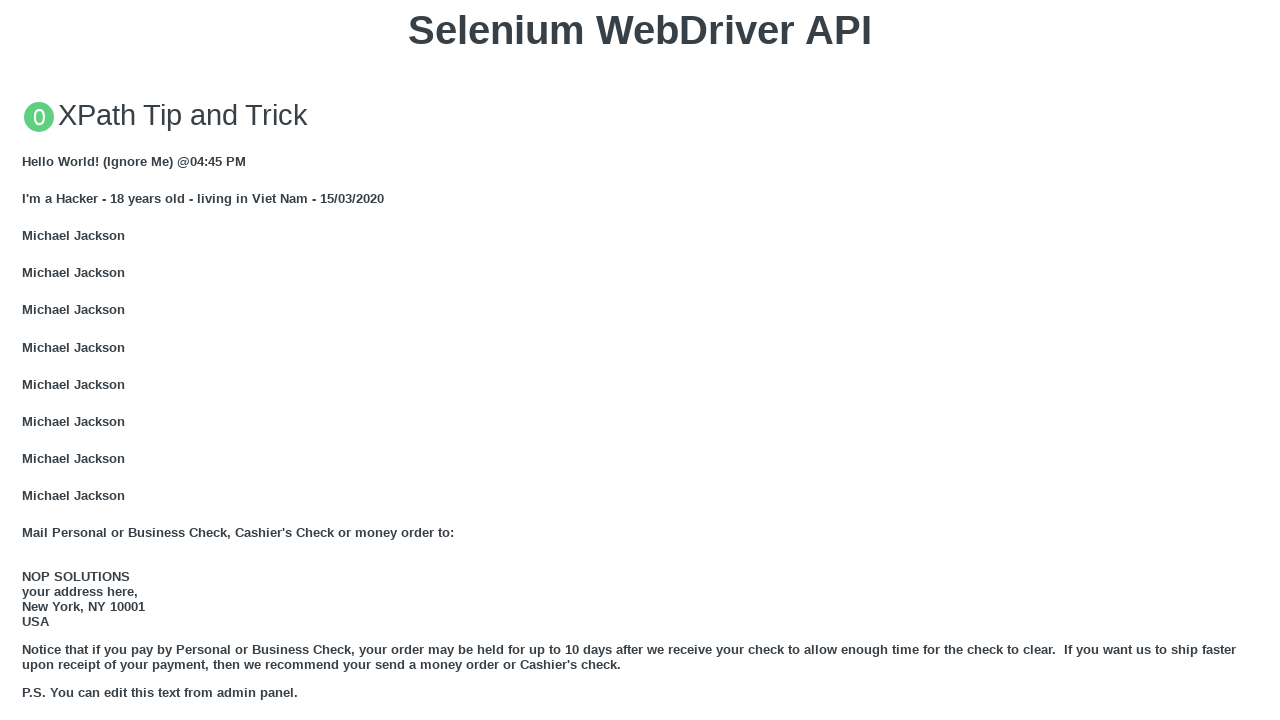

Set up dialog handler to accept confirm dialog
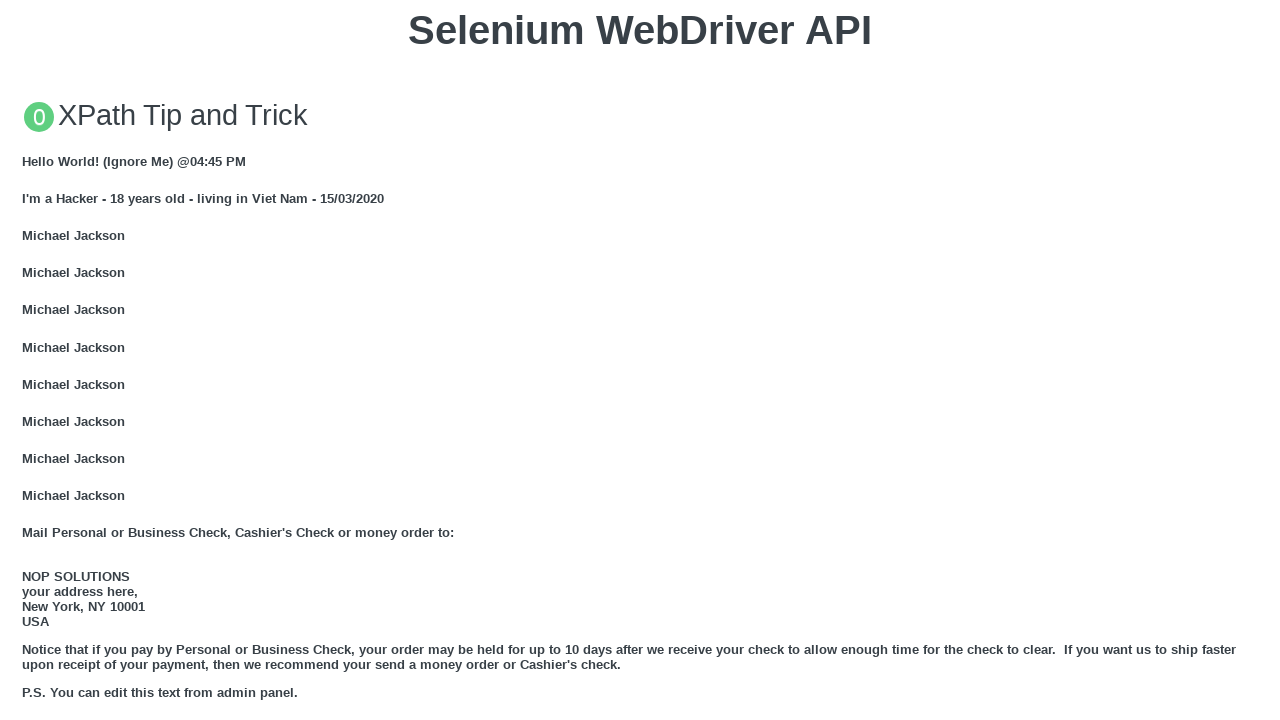

Clicked 'Click for JS Confirm' button to trigger confirm dialog at (640, 360) on xpath=//button[text()='Click for JS Confirm']
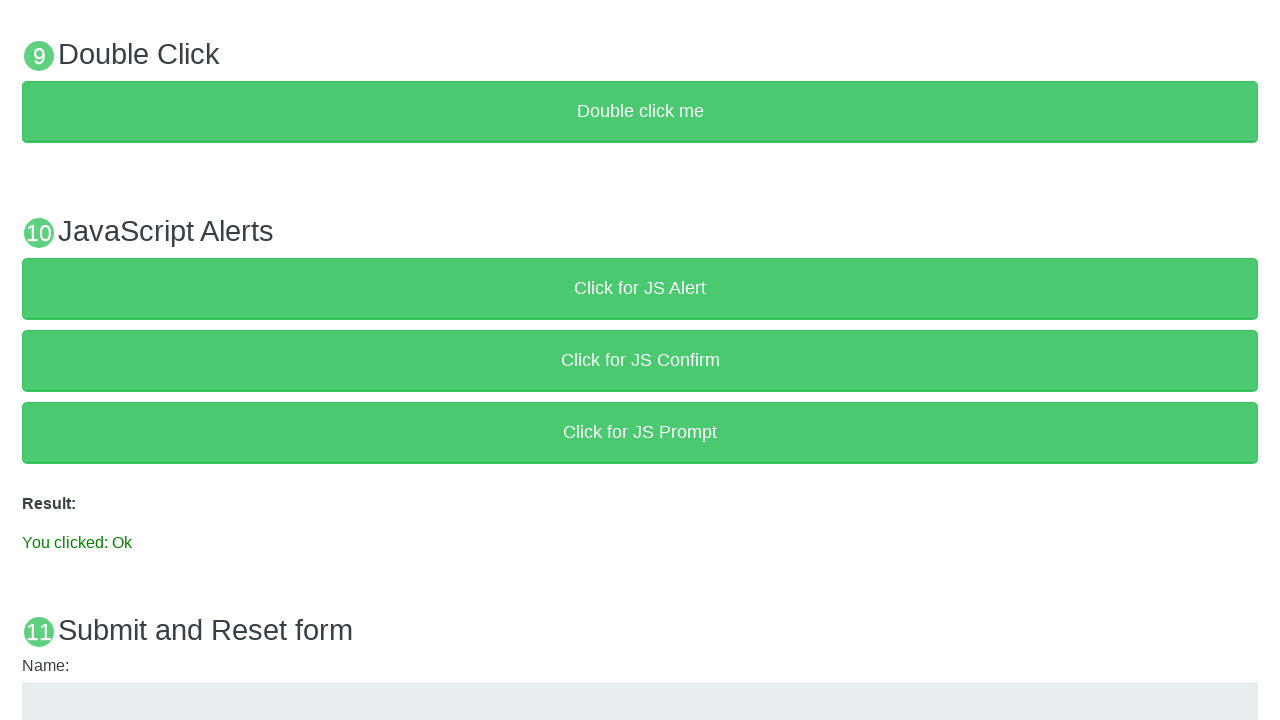

Confirmed that result displays 'You clicked: Ok' after accepting confirm dialog
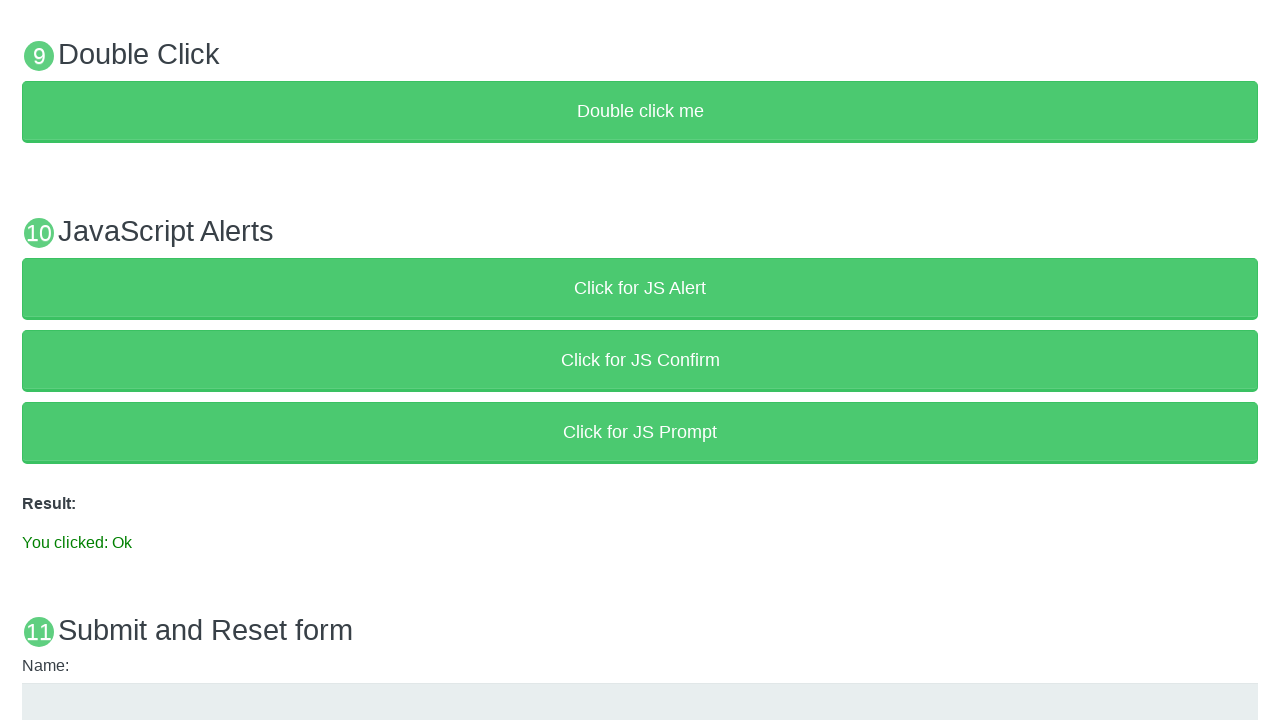

Set up dialog handler to dismiss confirm dialog
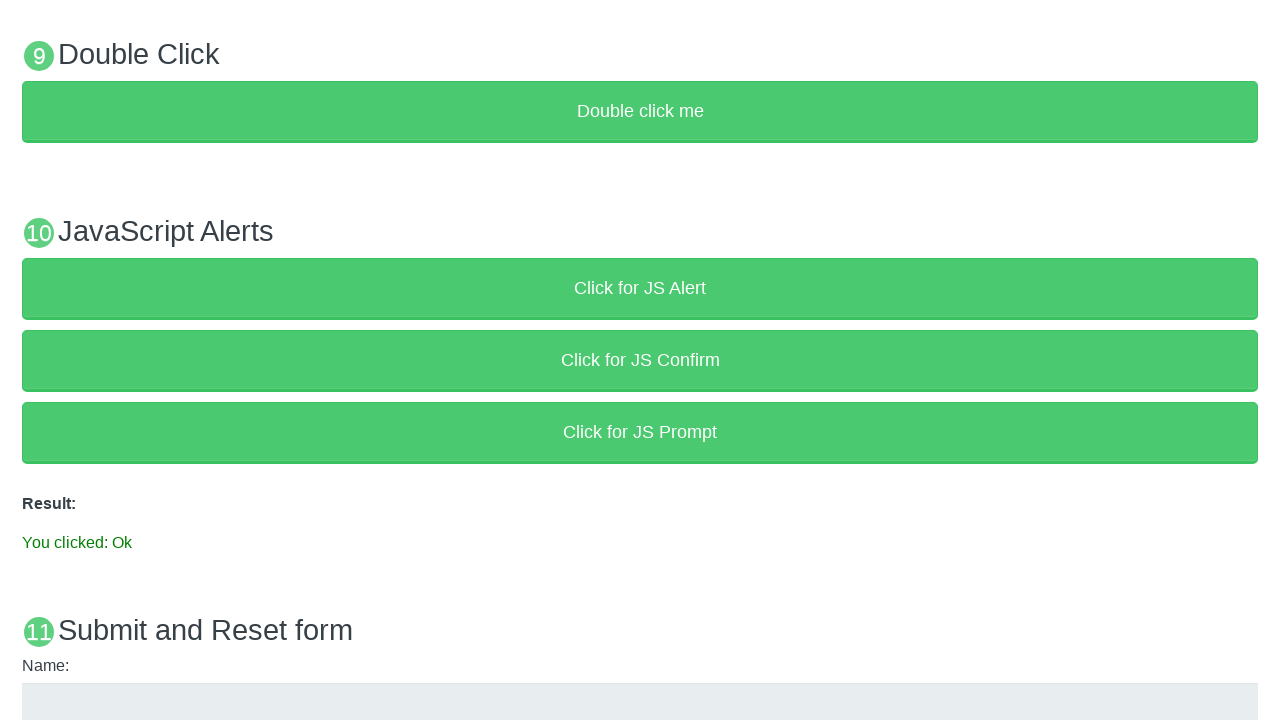

Clicked 'Click for JS Confirm' button to trigger confirm dialog again at (640, 360) on xpath=//button[text()='Click for JS Confirm']
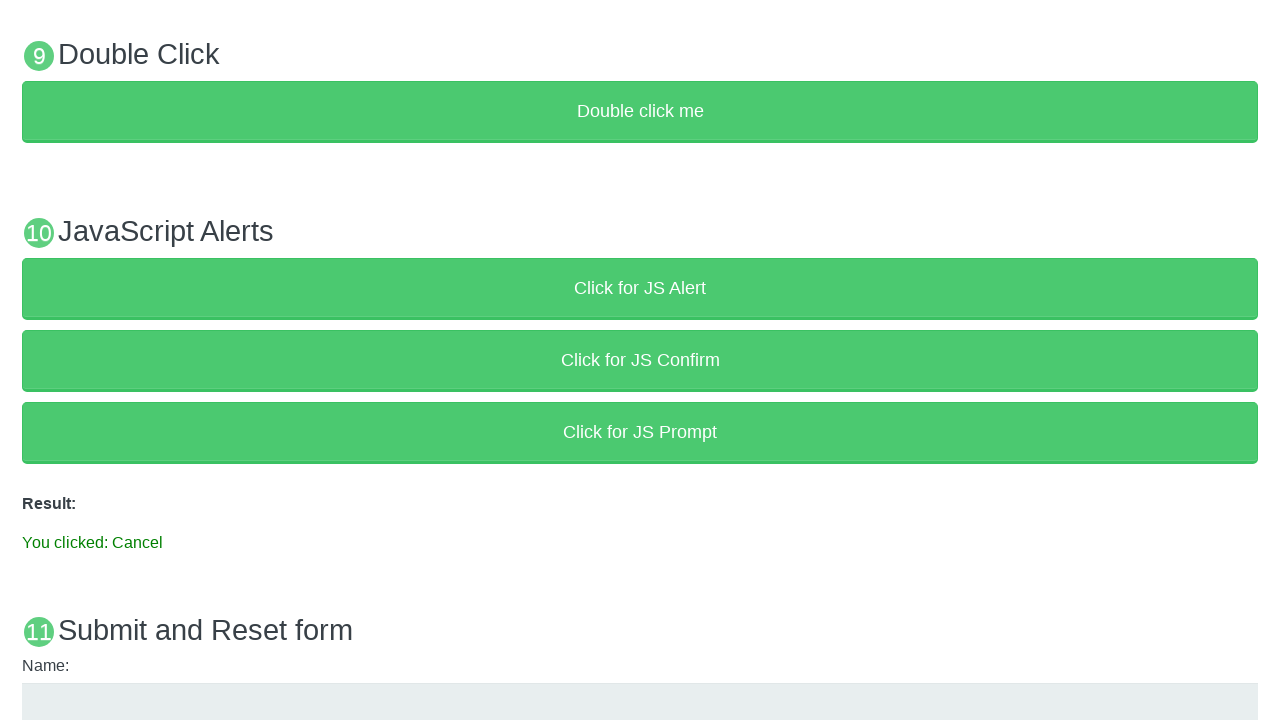

Confirmed that result displays 'You clicked: Cancel' after dismissing confirm dialog
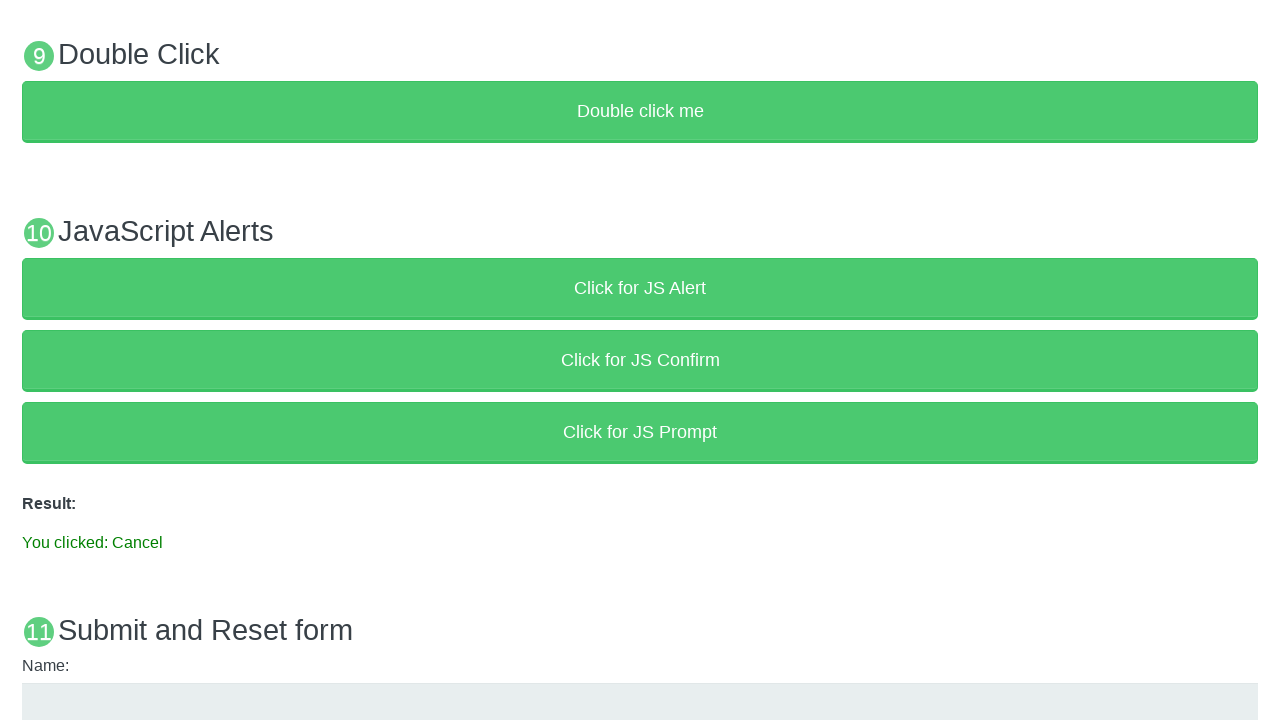

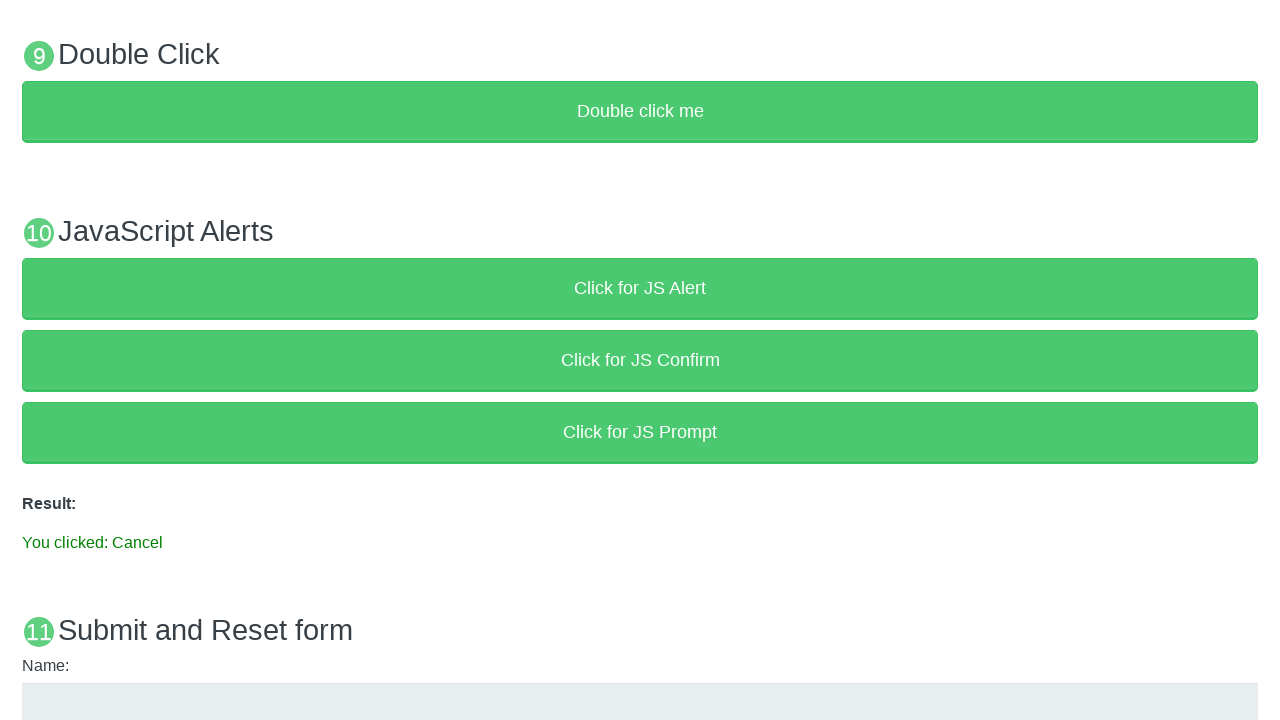